Tests a comprehensive web form by filling various input types including text fields, radio buttons, dropdowns, checkboxes, color picker, date field, slider, file upload, range input, and textarea, then submitting the form

Starting URL: https://trytestingthis.netlify.app/index.html

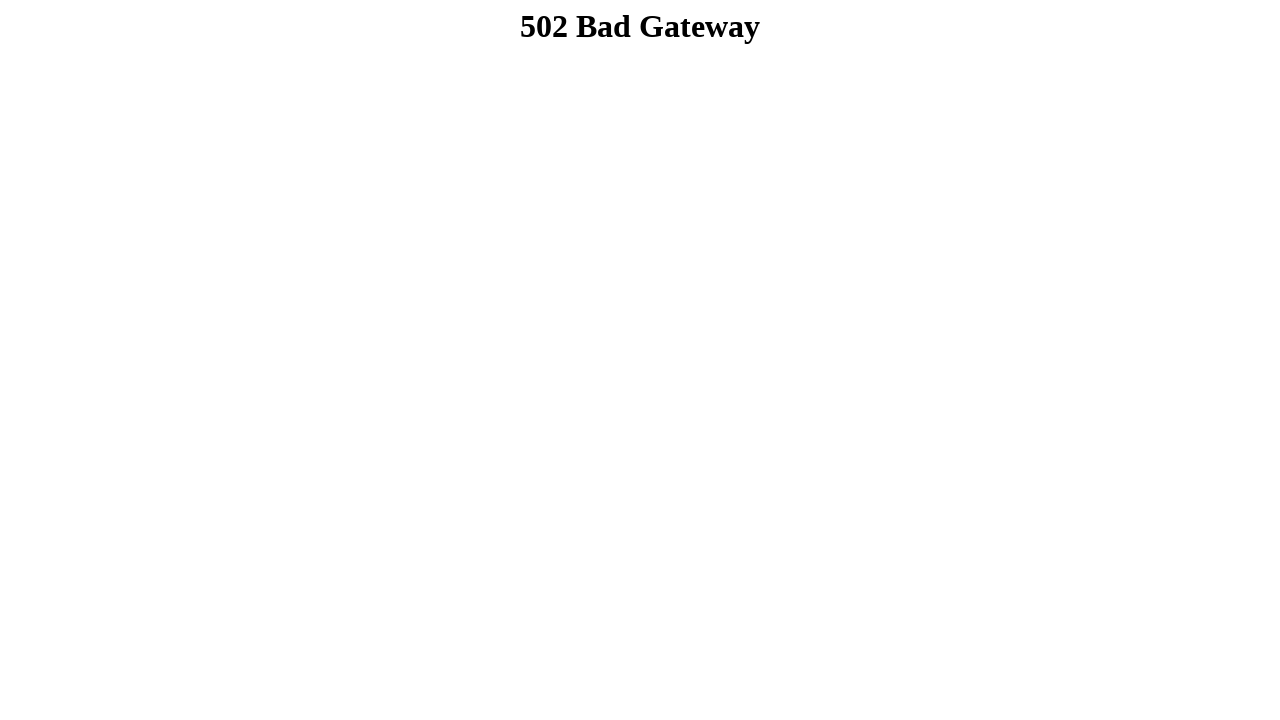

Navigated to form submission test page
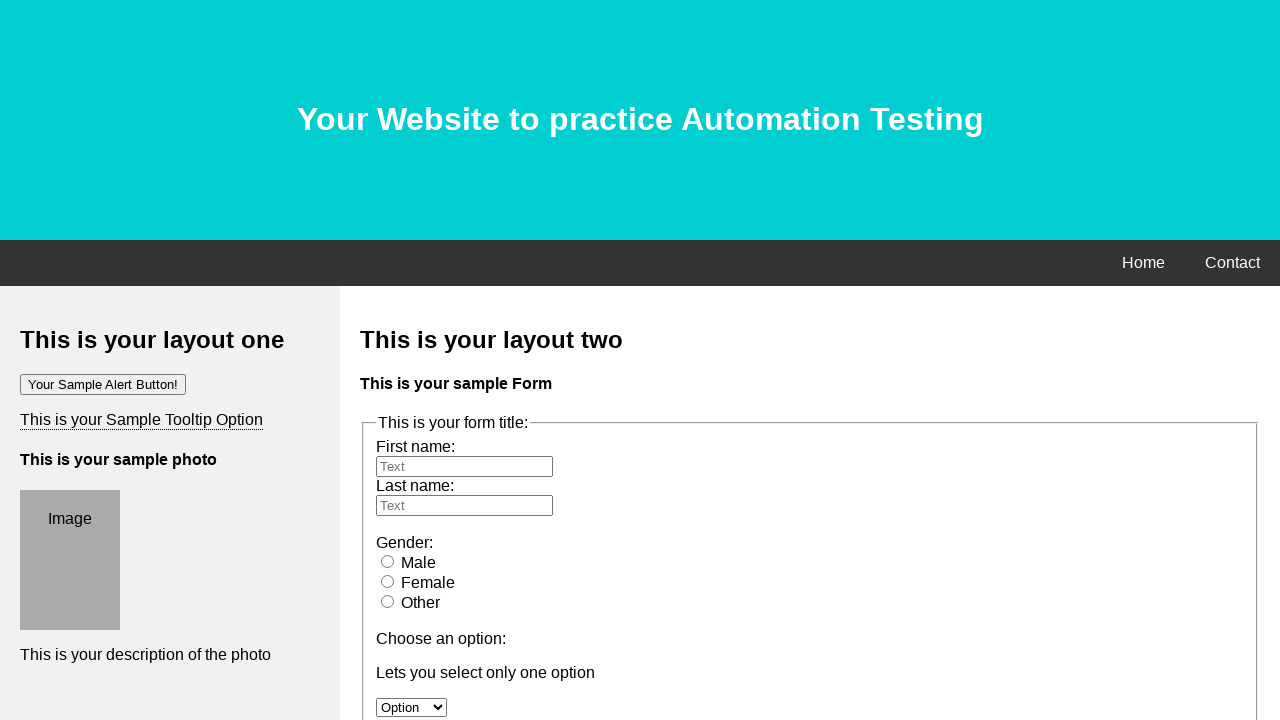

Filled first name field with 'Pavan Kalyan' on #fname
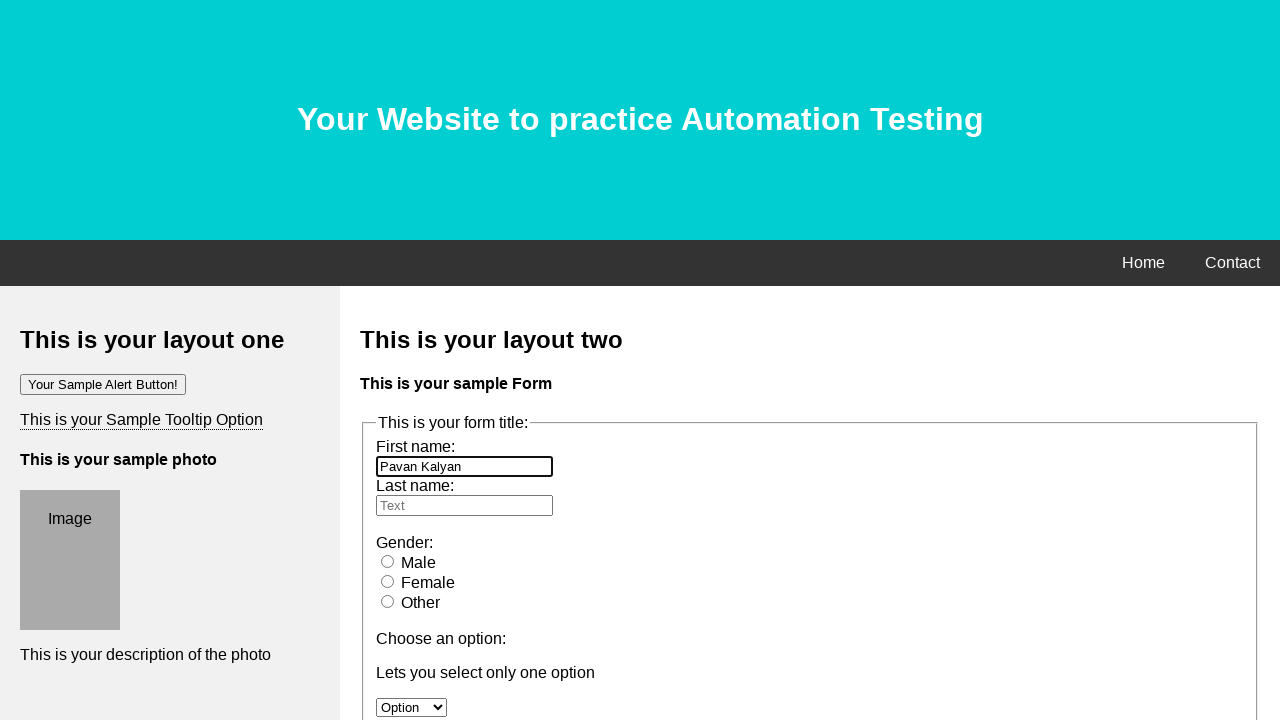

Filled last name field with 'Chimmiri' on #lname
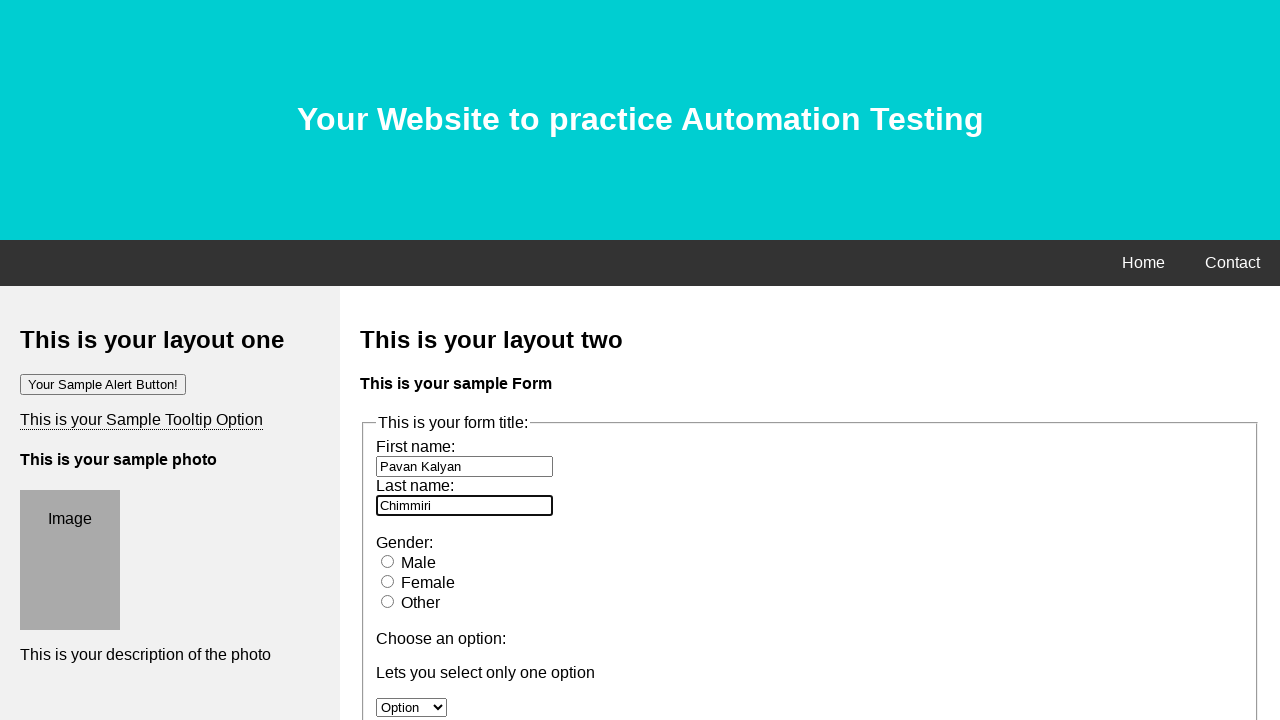

Selected female radio button at (388, 581) on #female
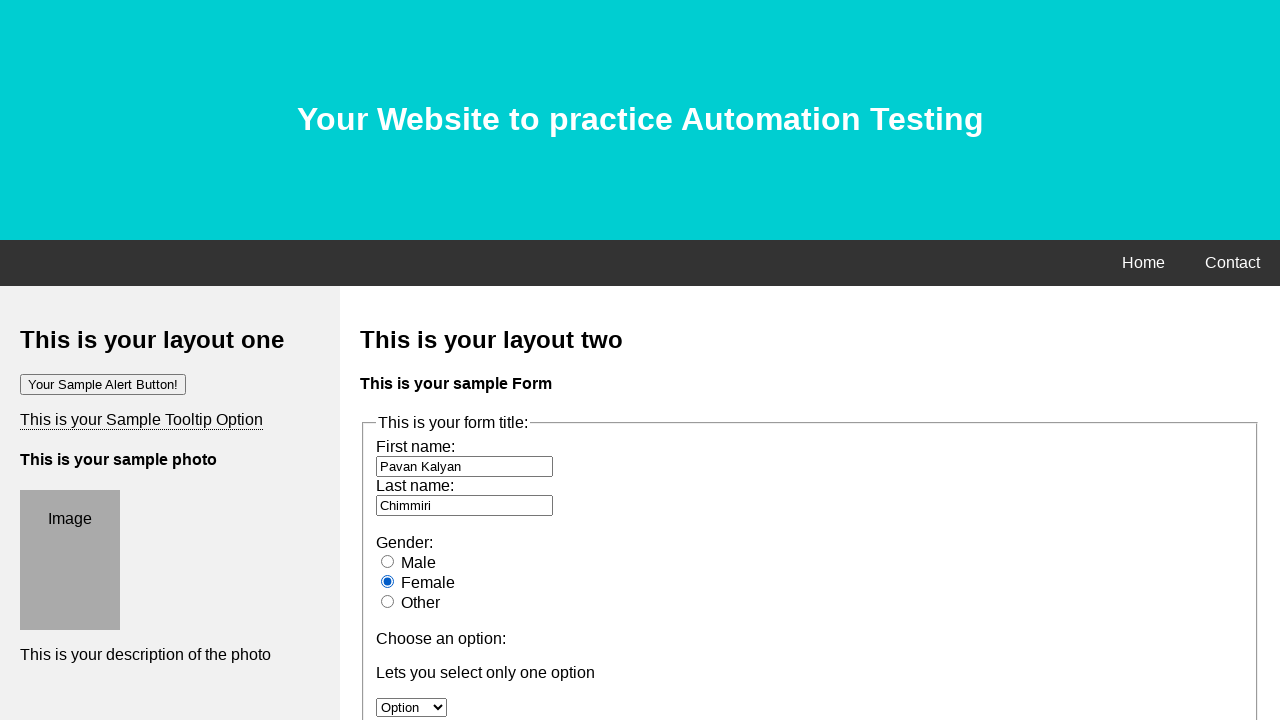

Selected 'Option 2' from dropdown on #option
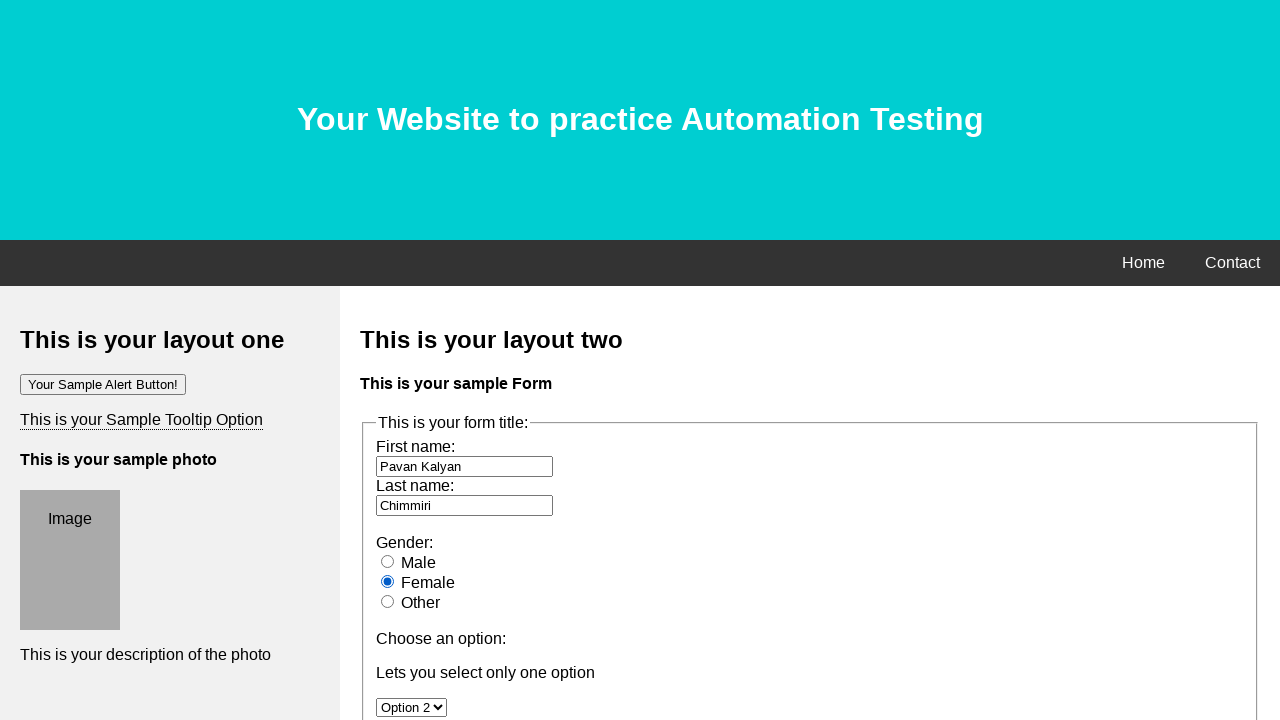

Clicked checkbox option at (386, 360) on #moption
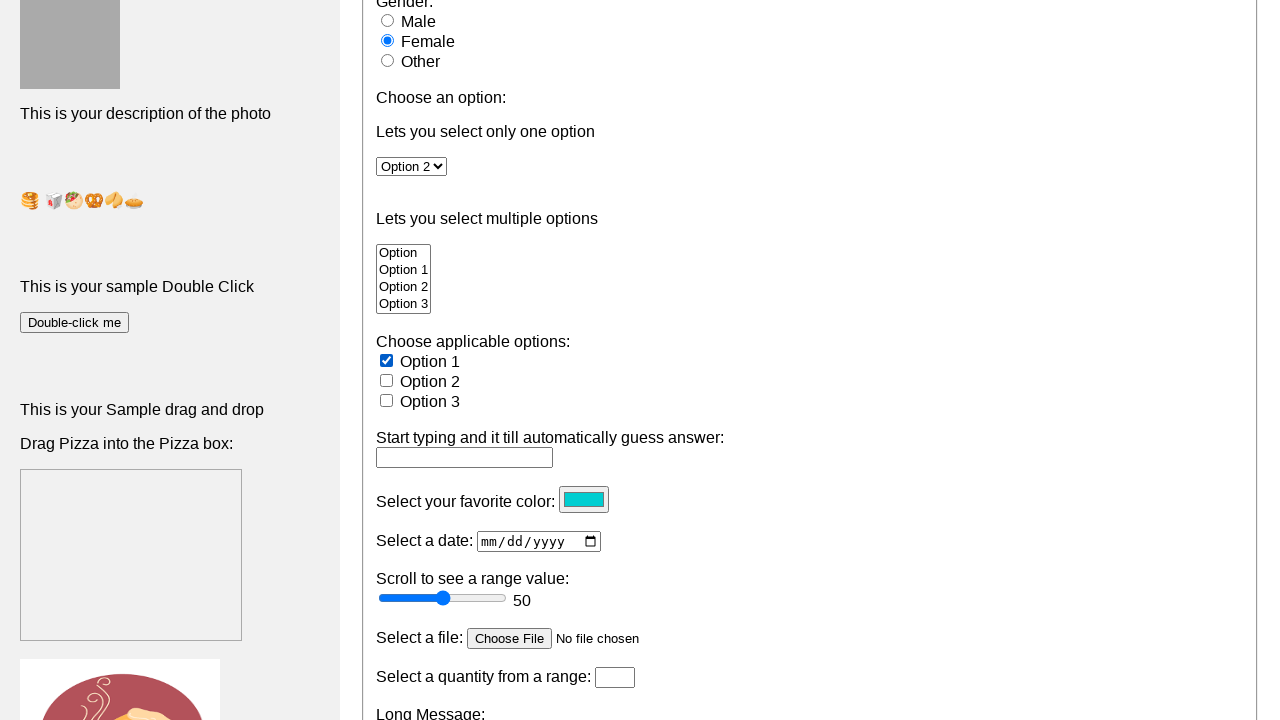

Filled datalist input with 'Strawberry' on input[name='Options']
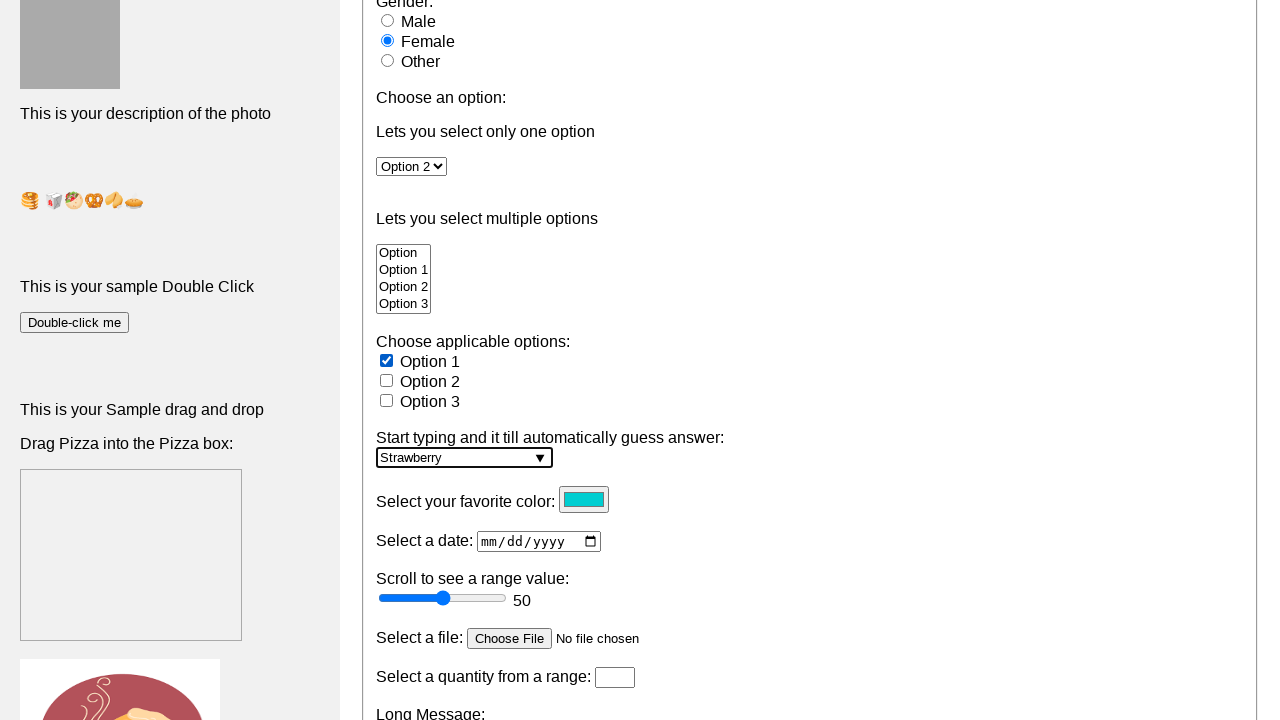

Set color picker value to red (#FF0000)
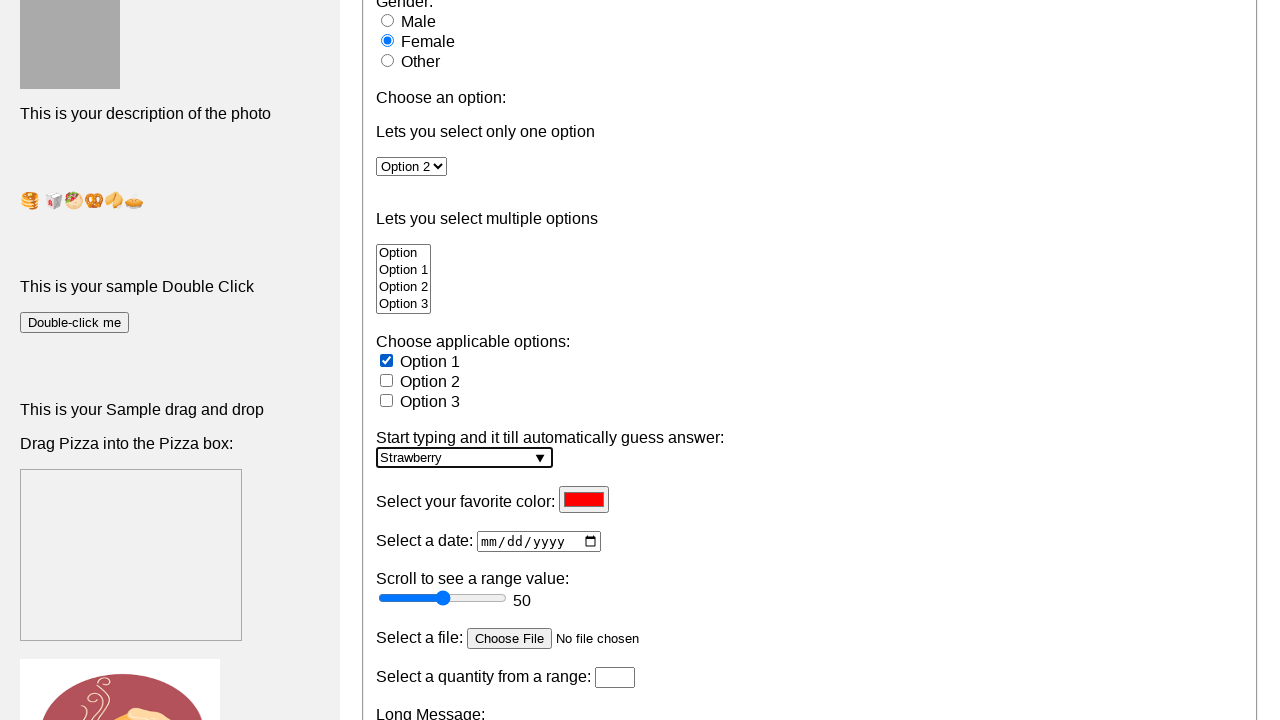

Filled date field with '2025-05-24' on #day
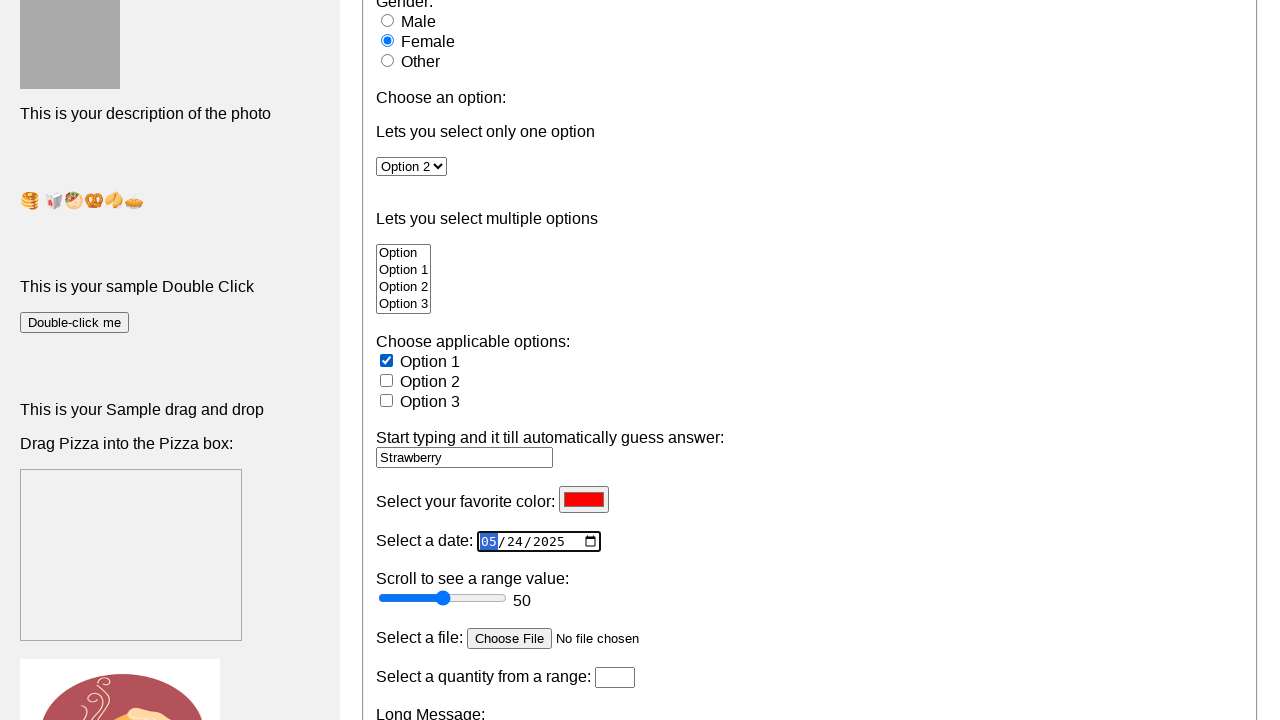

Set slider value to 76
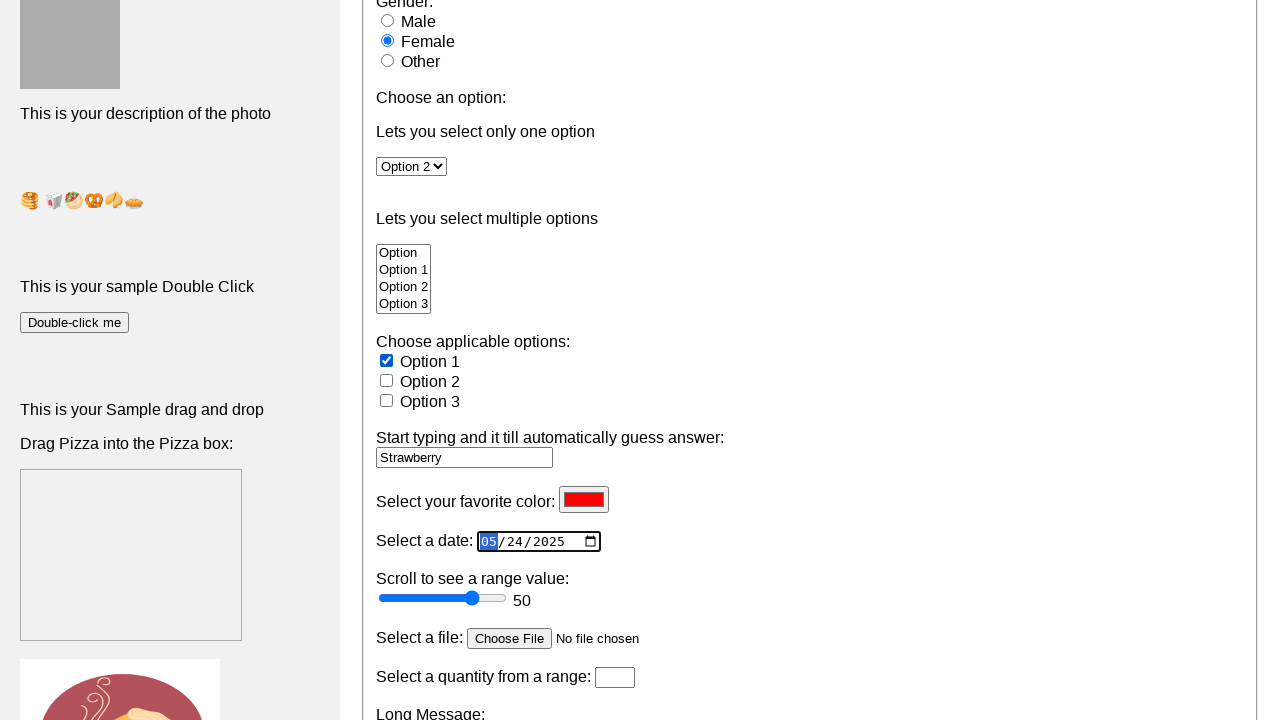

Attempted file upload with empty file array
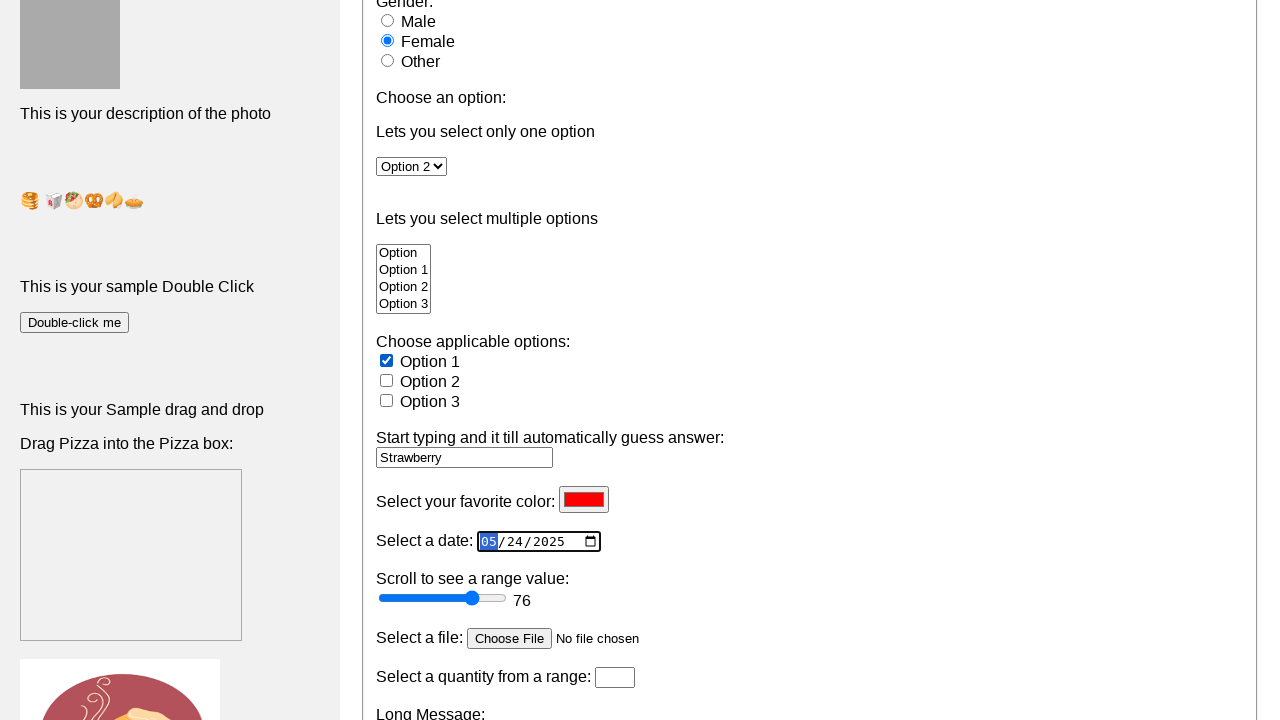

Set range input value to 50 on #quantity
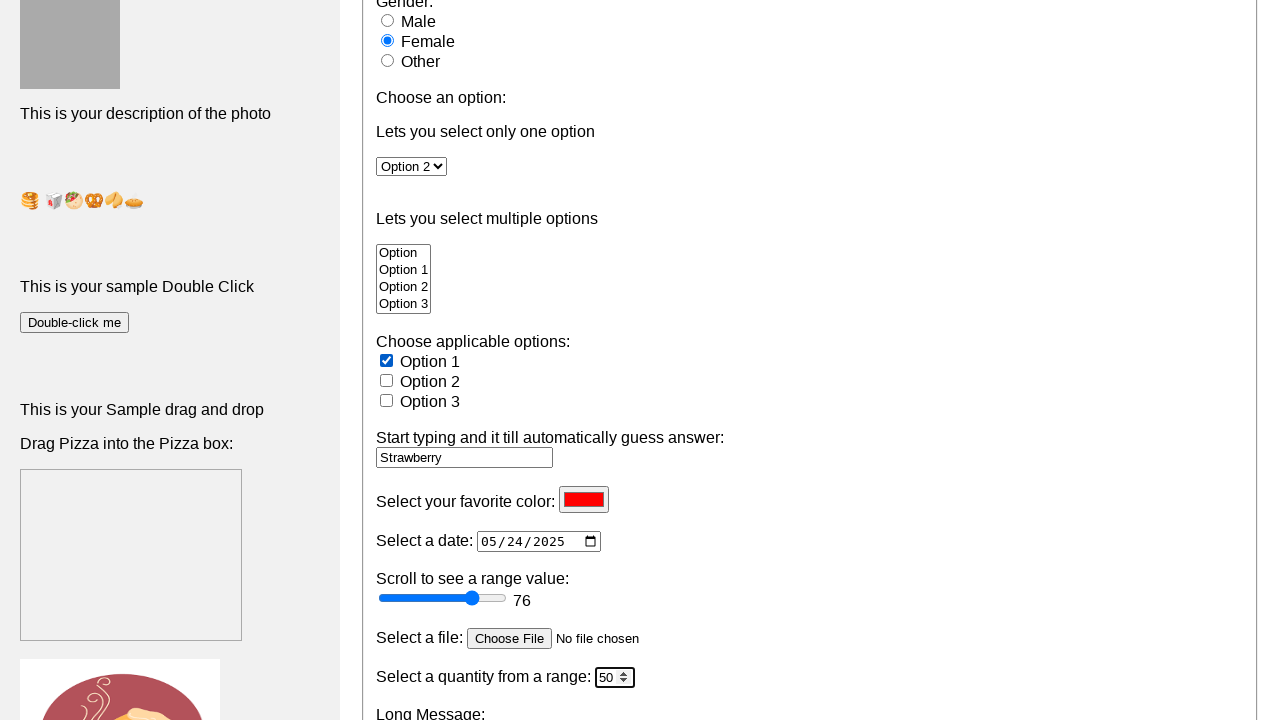

Filled textarea with long text content on textarea
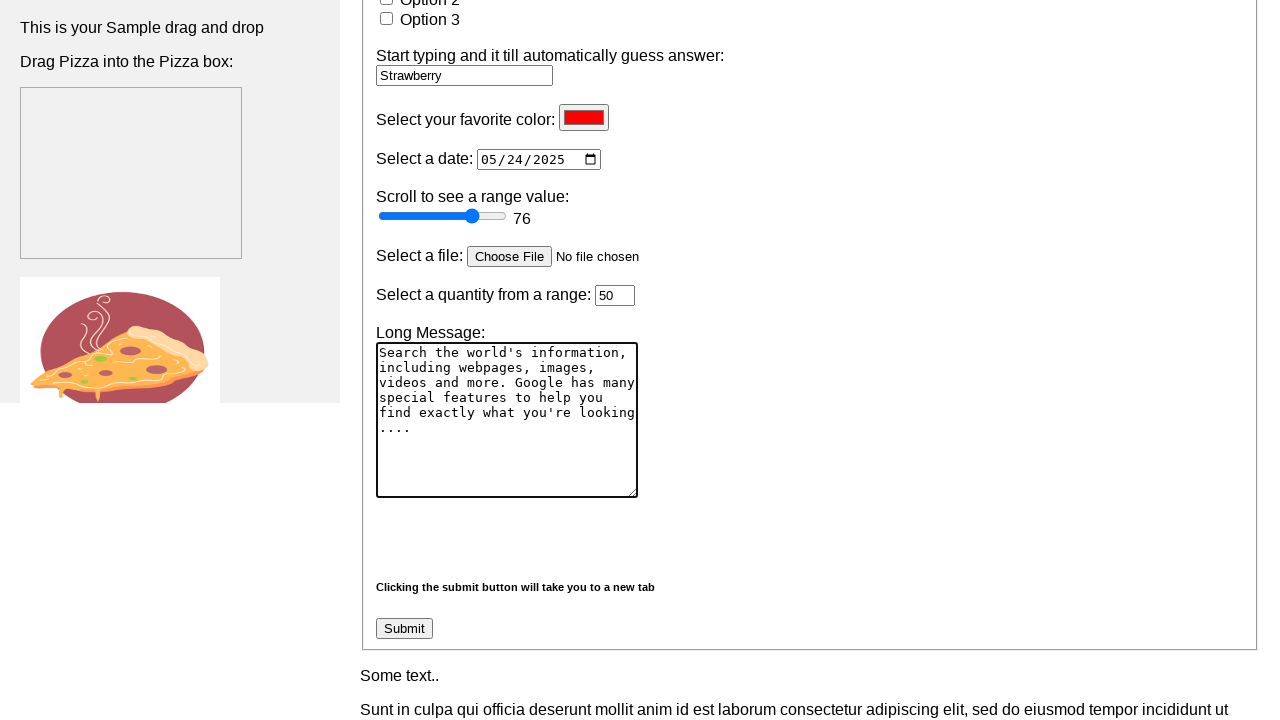

Clicked submit button to submit the form at (404, 629) on .btn.btn-success
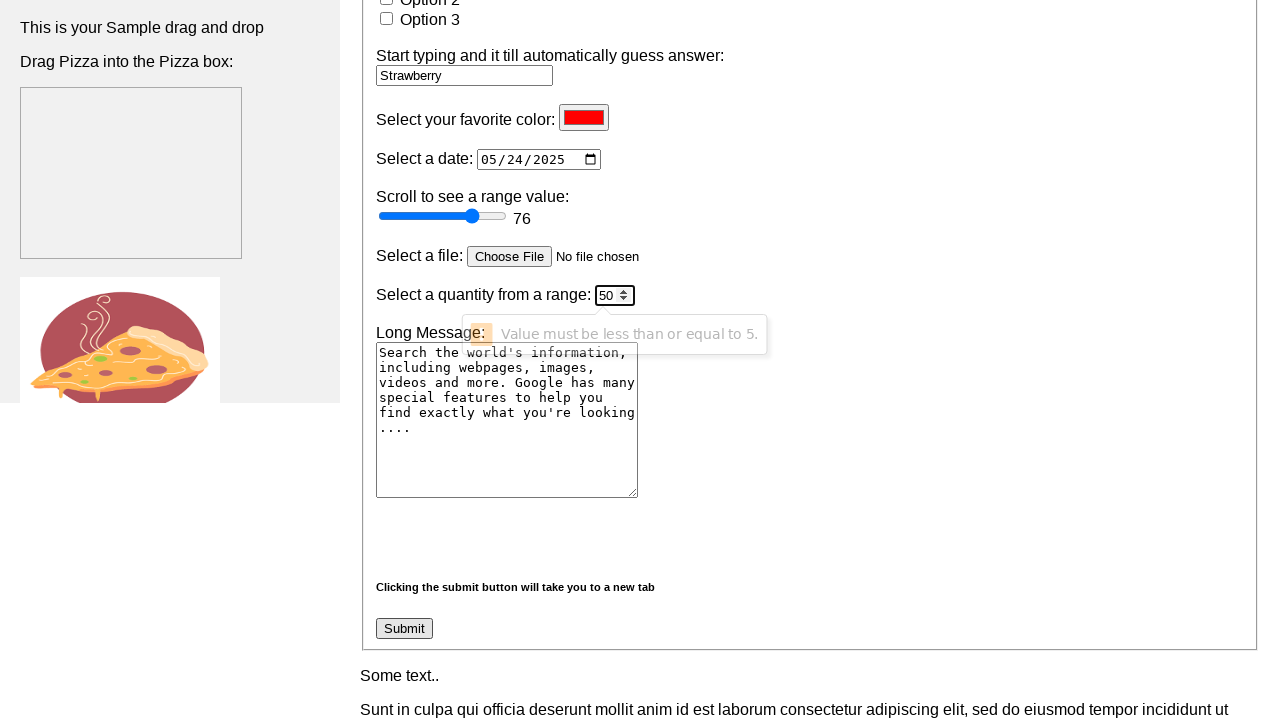

Waited 2 seconds for form submission to complete
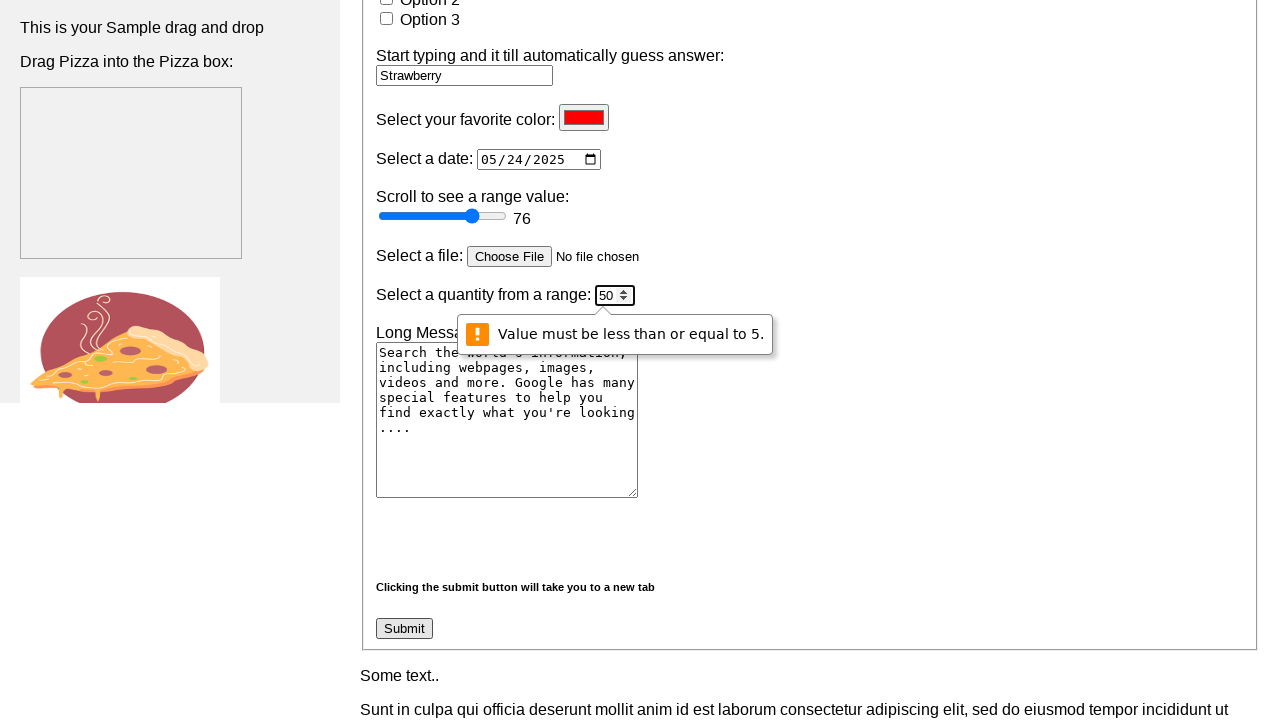

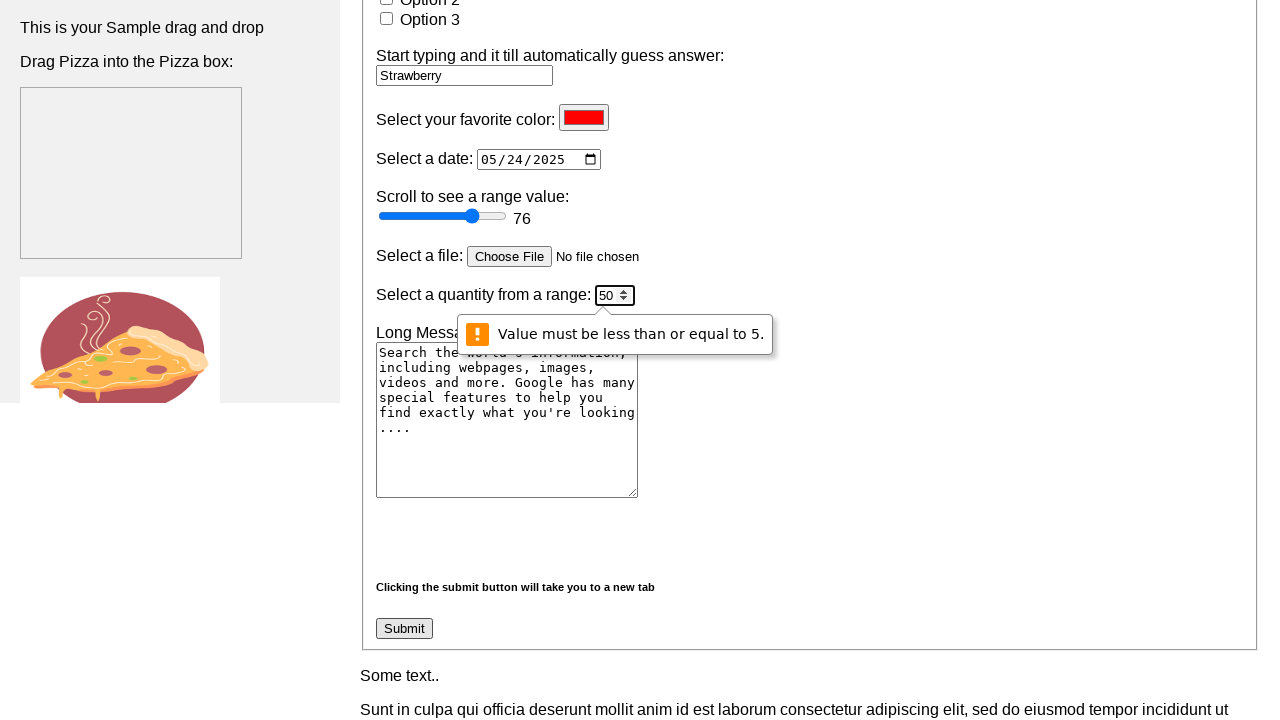